Tests dropdown selection functionality by reading two numbers from the page, calculating their sum, selecting that value from a dropdown menu, and submitting the form.

Starting URL: http://suninjuly.github.io/selects1.html

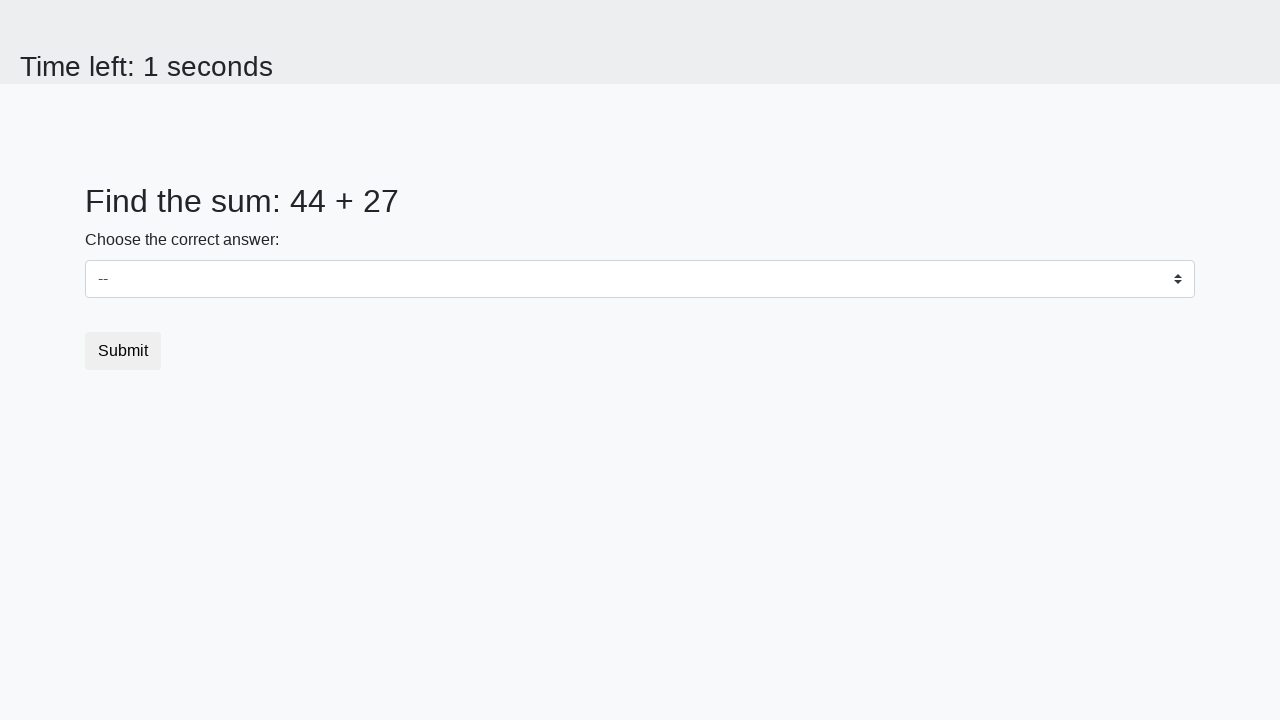

Located first number element (#num1)
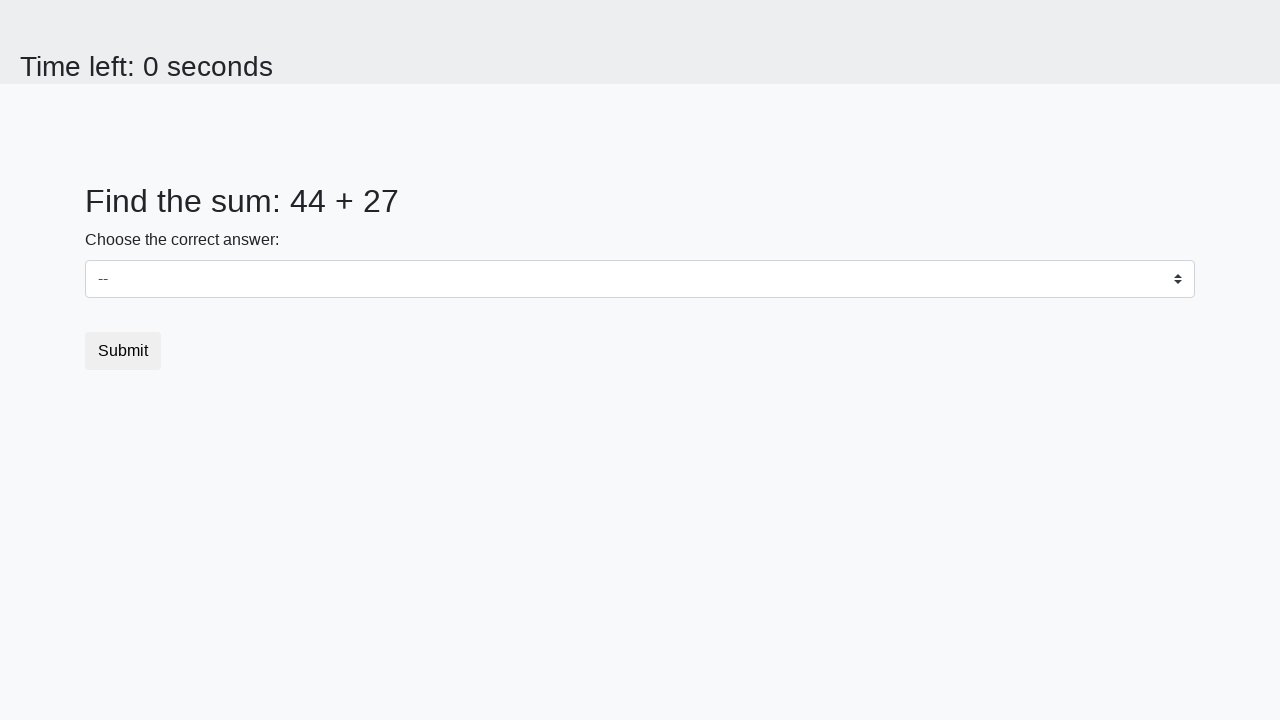

Located second number element (#num2)
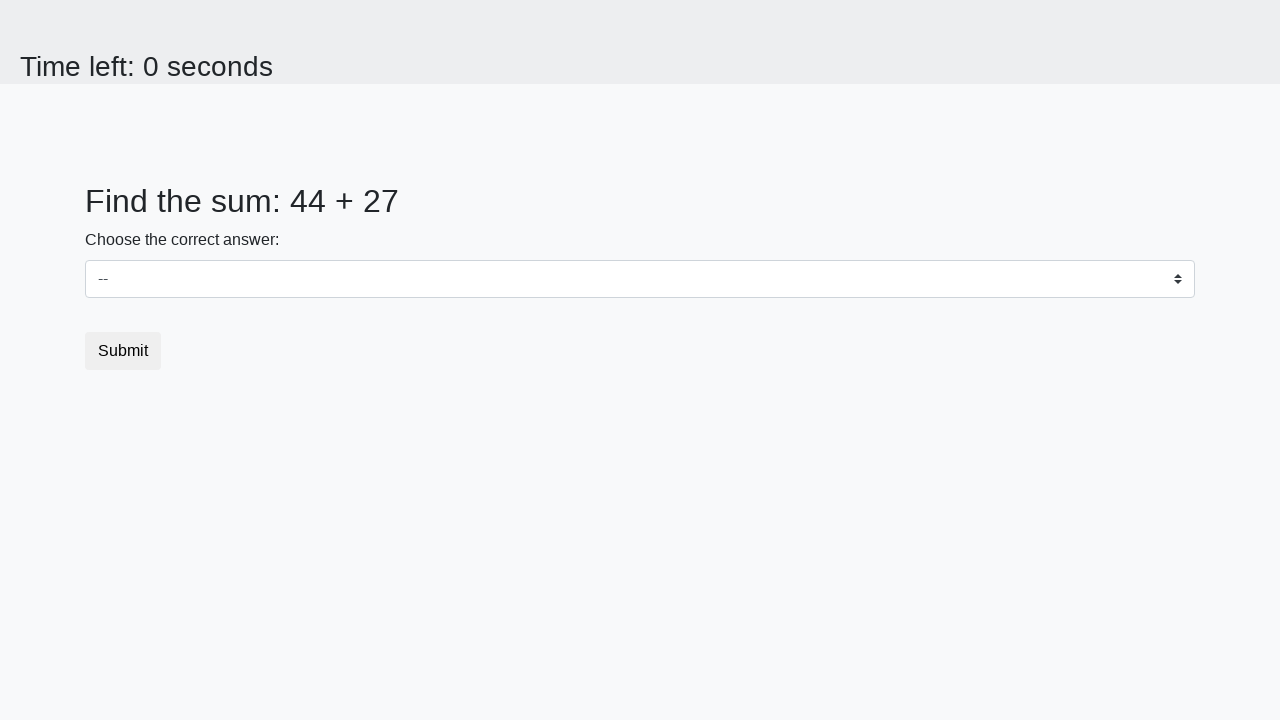

Read first number: 44
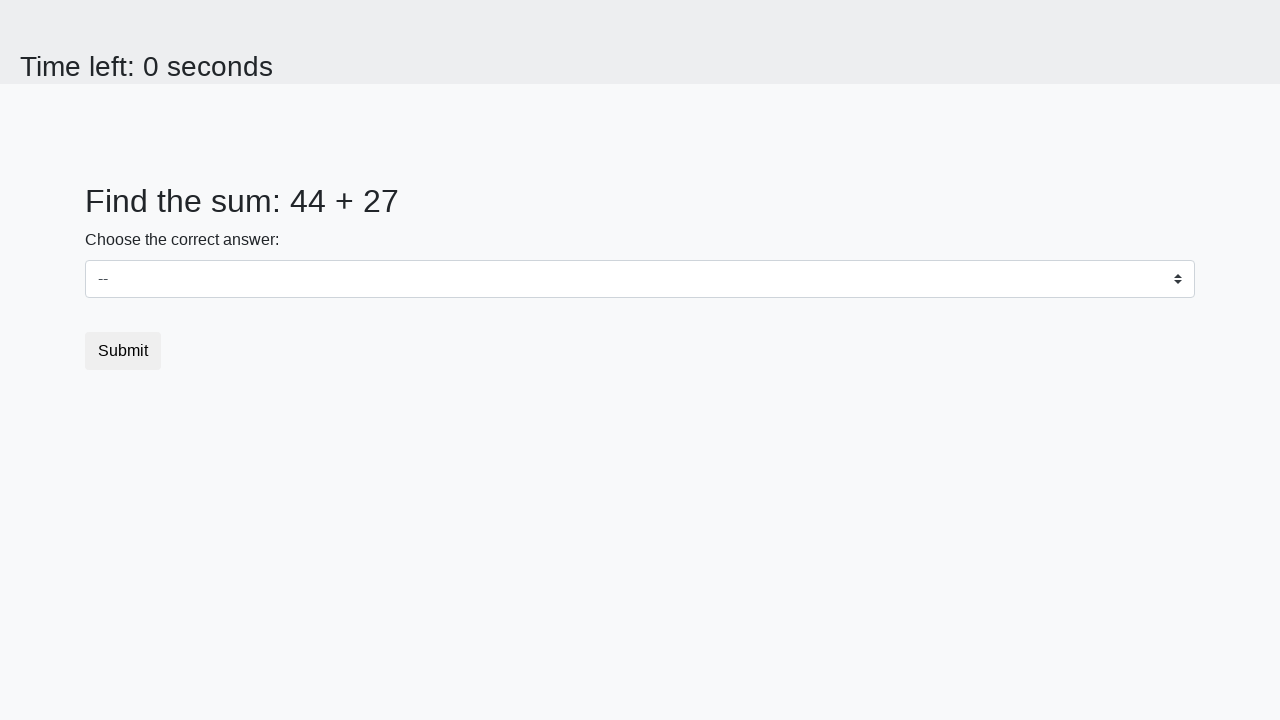

Read second number: 27
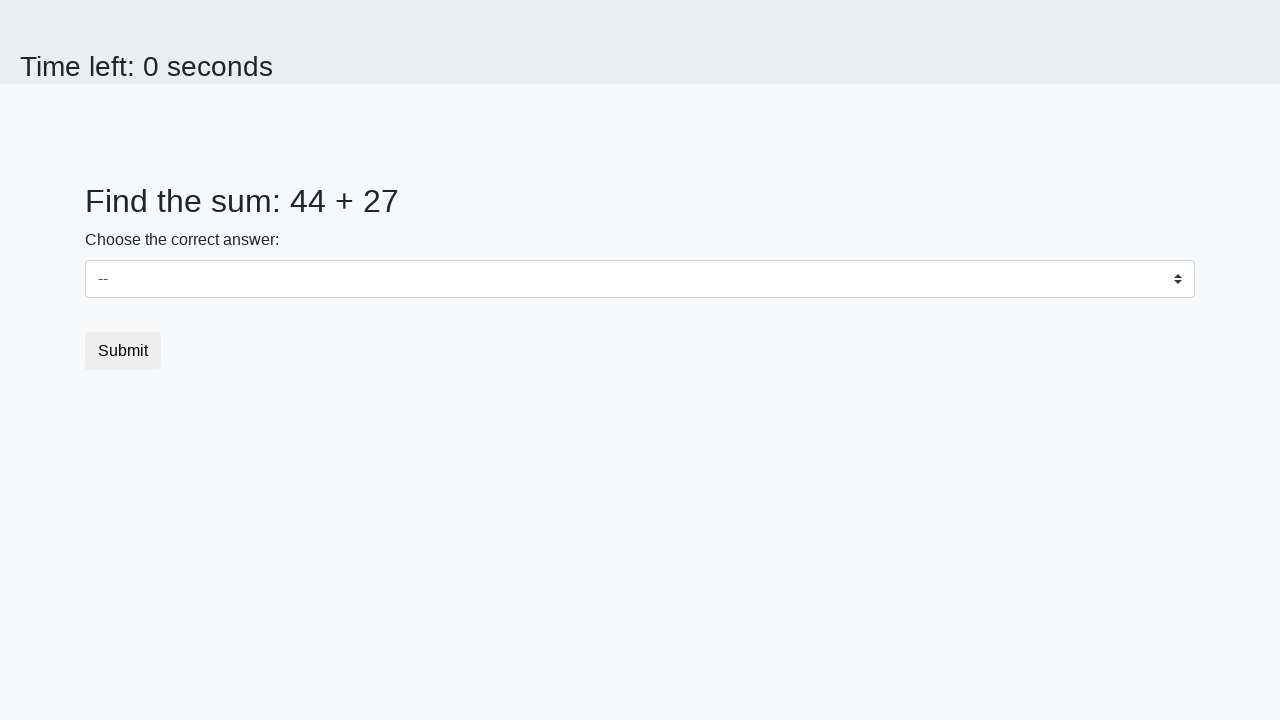

Calculated sum: 71
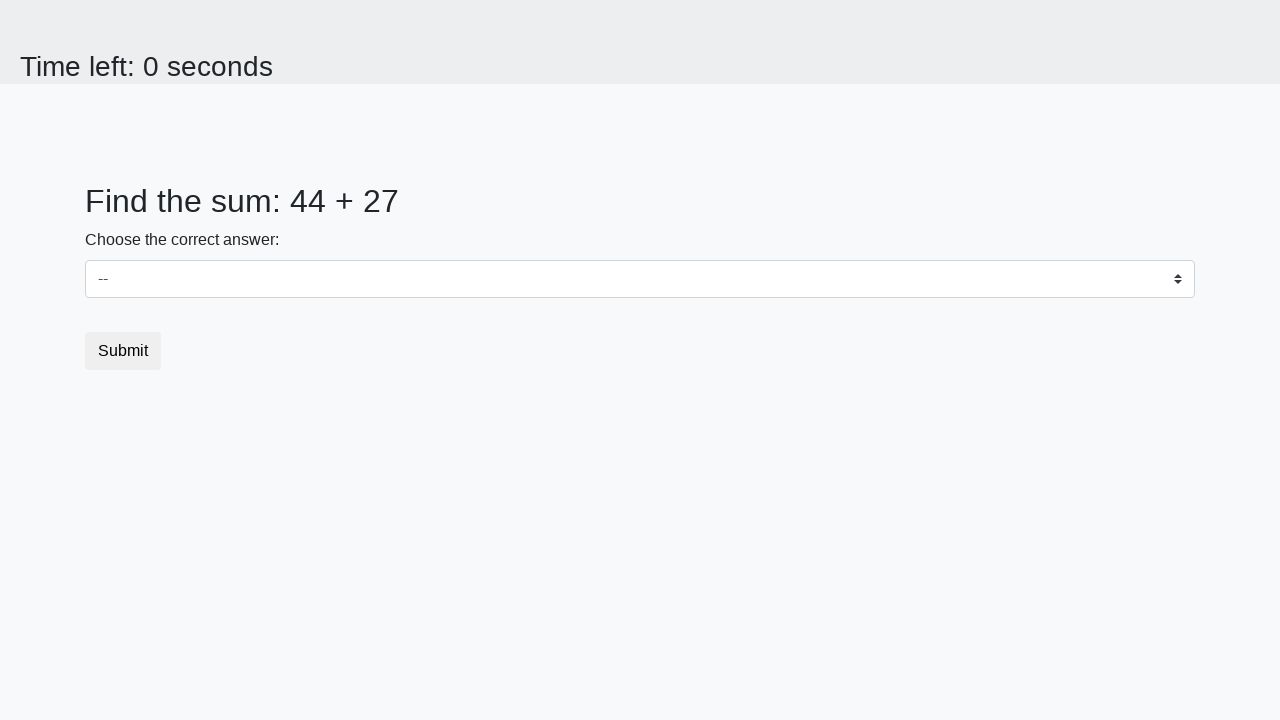

Selected sum value '71' from dropdown menu on .custom-select
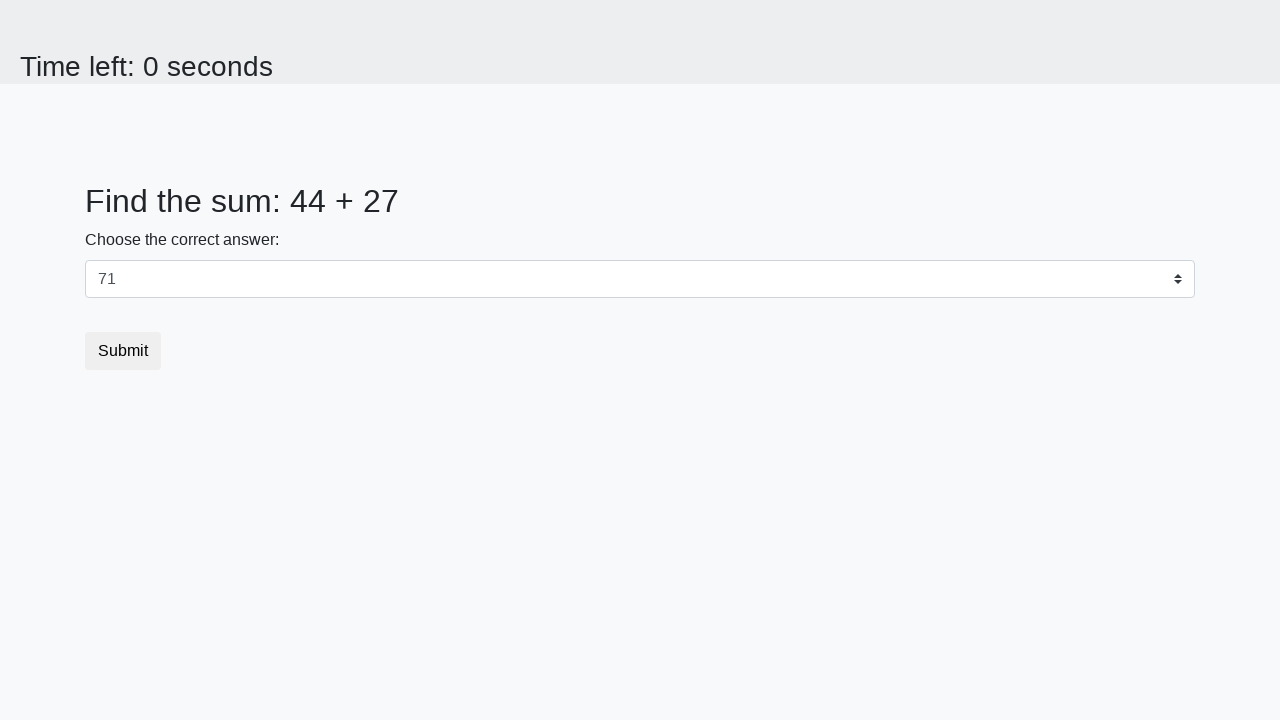

Clicked submit button to submit the form at (123, 351) on .btn-default
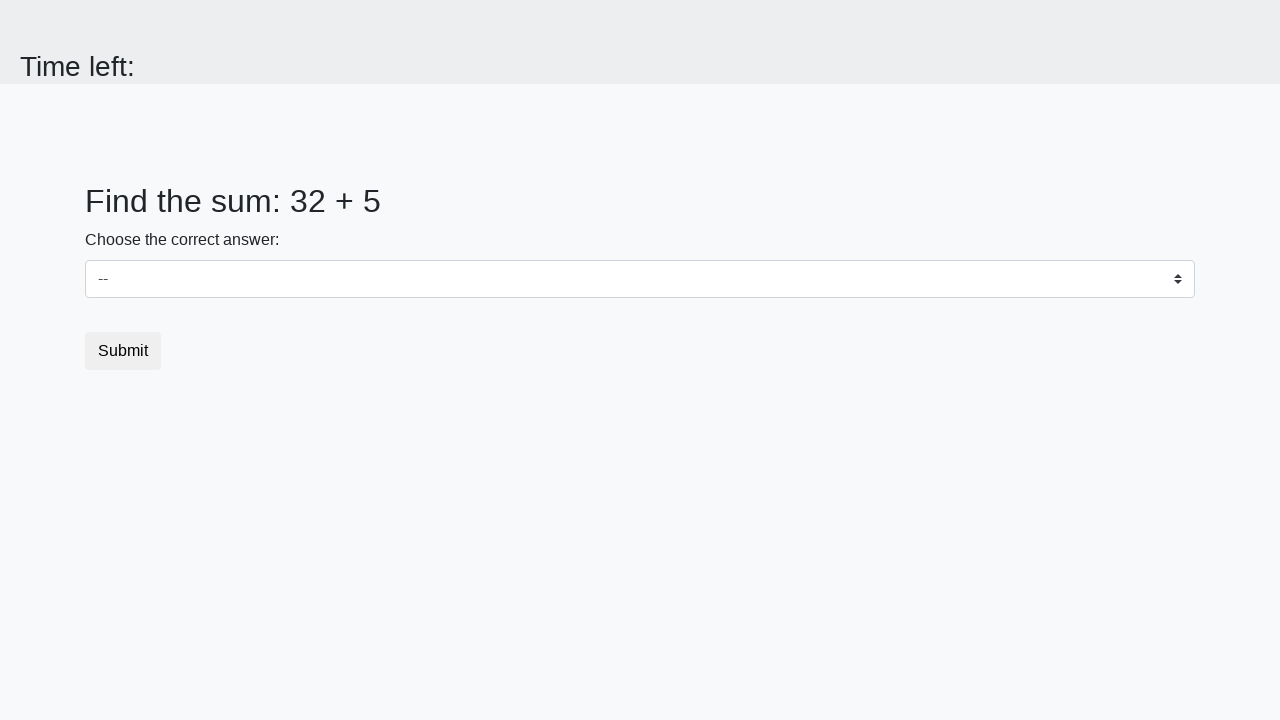

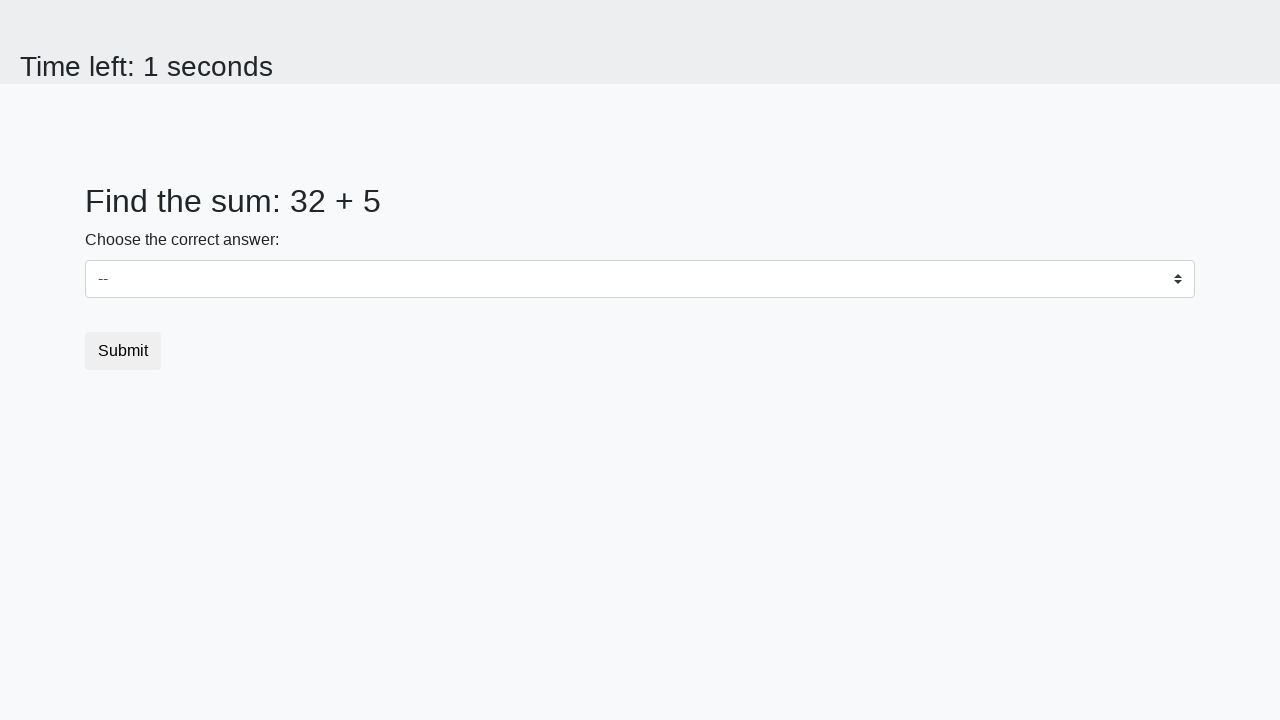